Tests adding multiple products to a shopping cart by searching for specific items (Brocolli, Onion, Banana) in a product list and clicking their respective "Add to Cart" buttons.

Starting URL: https://rahulshettyacademy.com/seleniumPractise

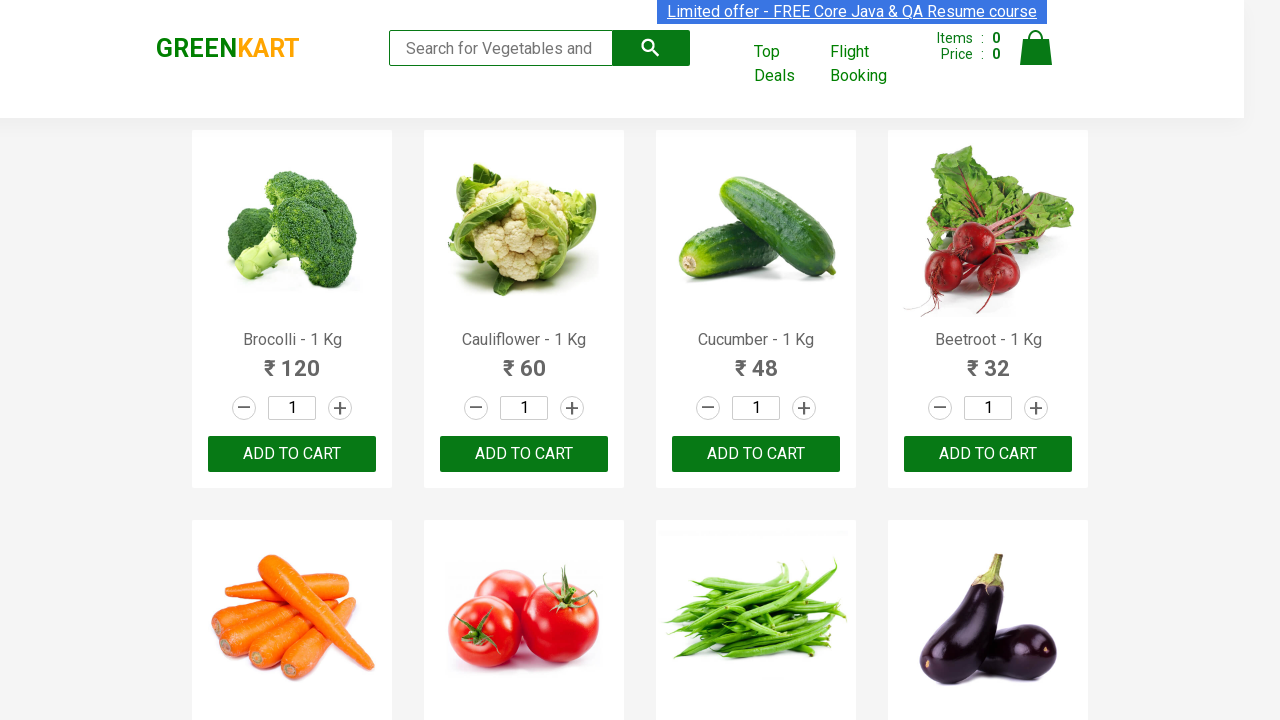

Waited for product list to load
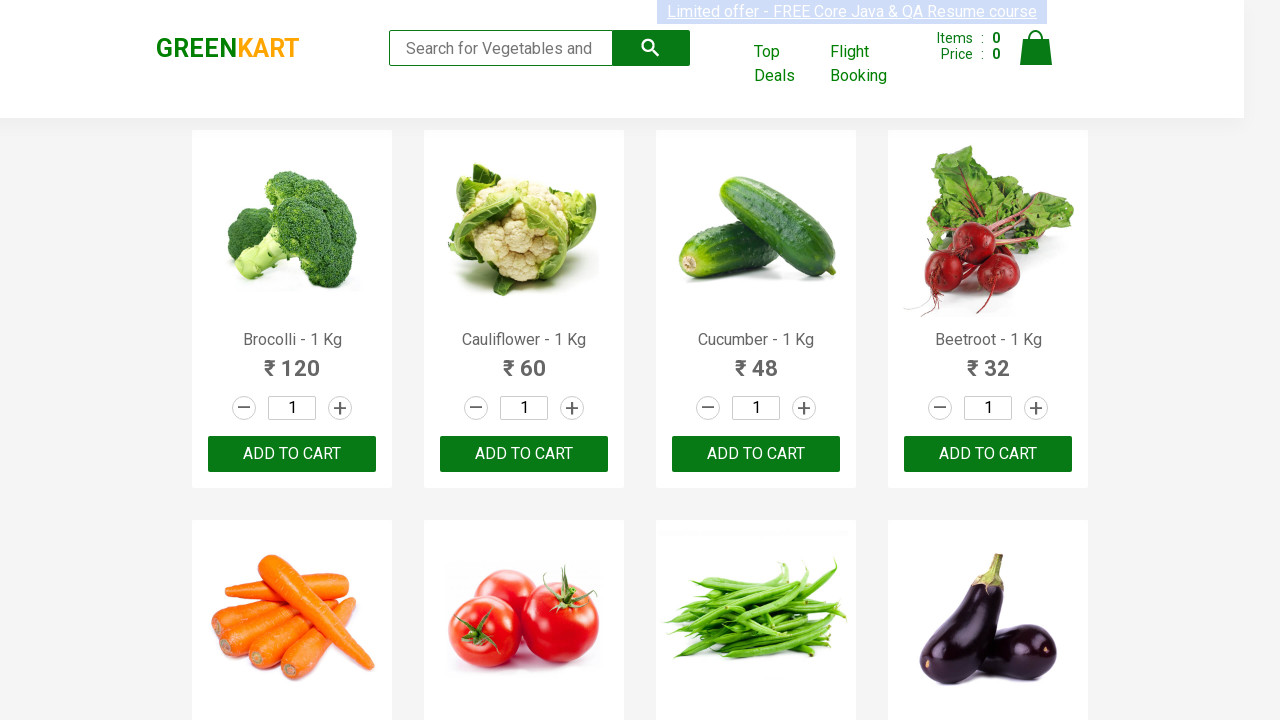

Retrieved all product elements from the page
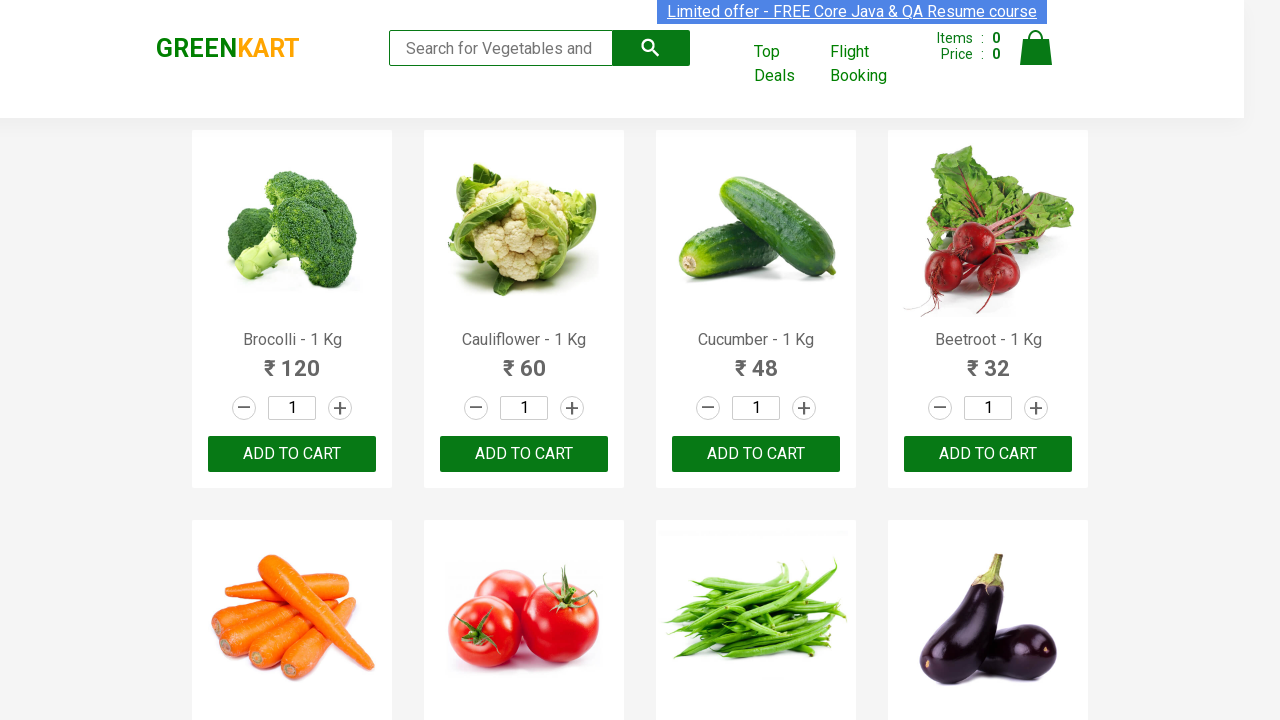

Clicked 'Add to Cart' button for Brocolli at (292, 454) on [class$='product-name'] >> nth=0 >> xpath=./following-sibling::div/button
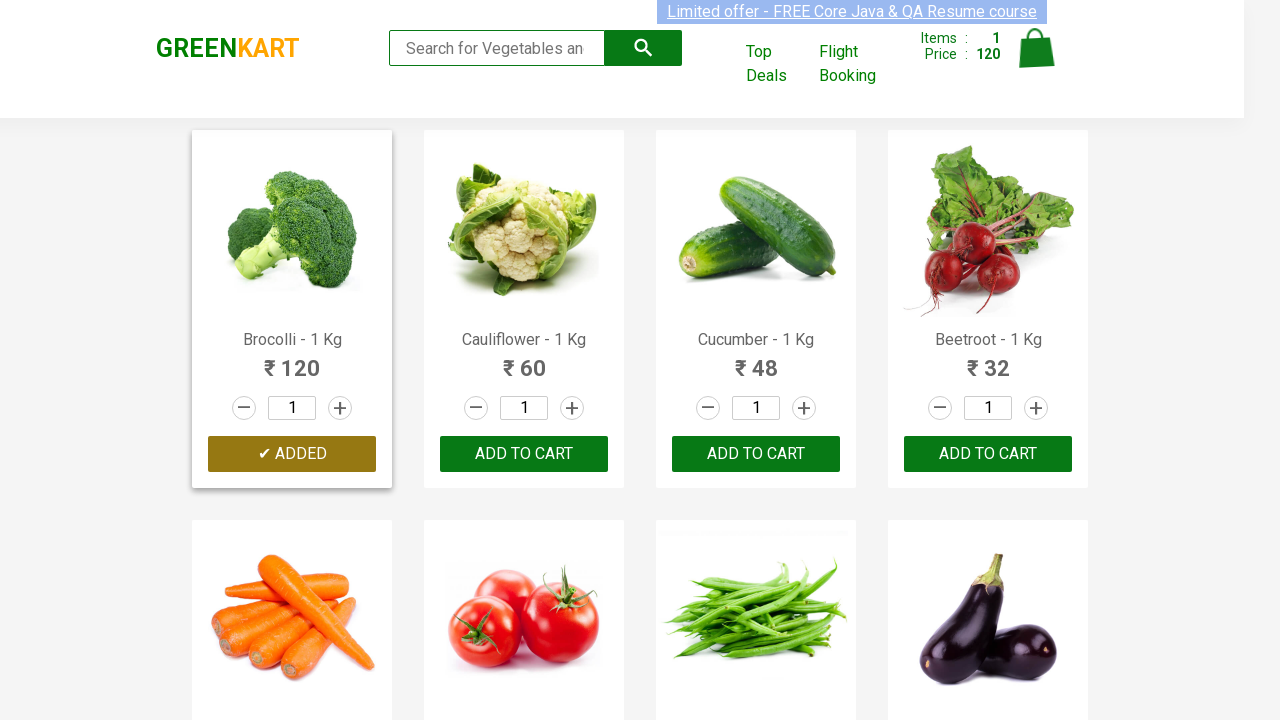

Clicked 'Add to Cart' button for Brocolli at (292, 454) on [class$='product-name'] >> nth=1 >> xpath=./following-sibling::div/button
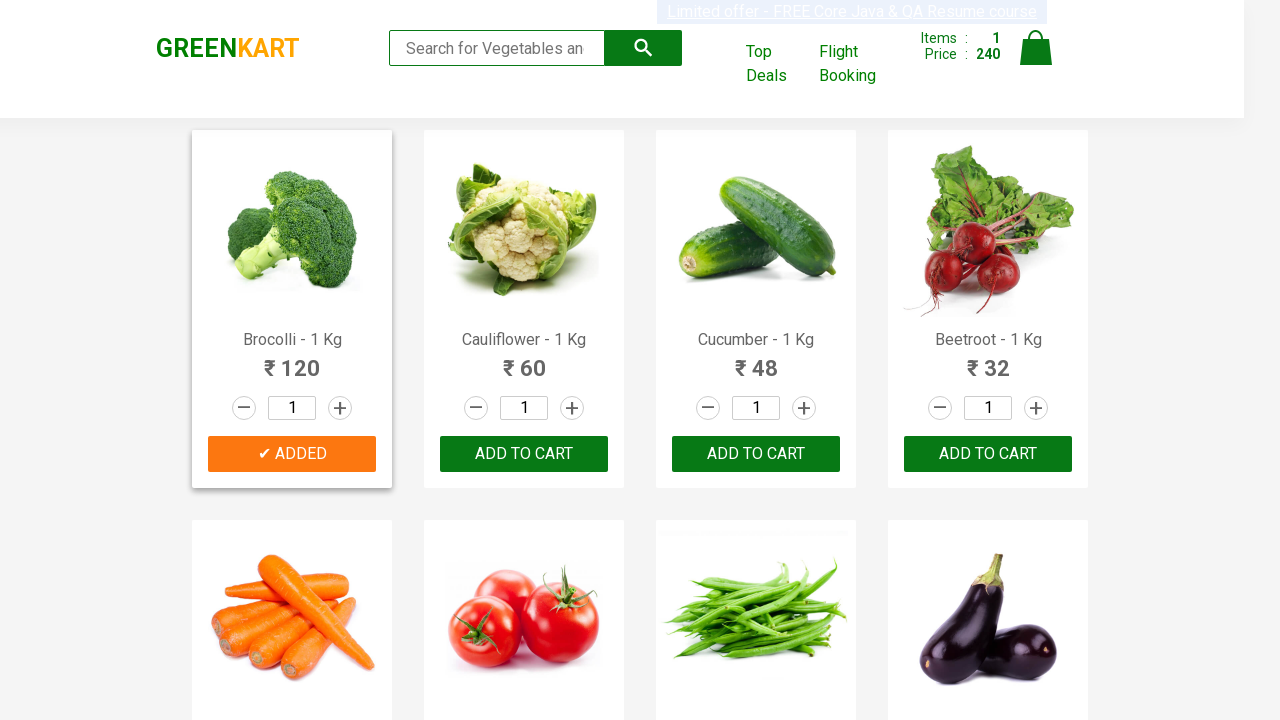

Clicked 'Add to Cart' button for Onion at (524, 360) on [class$='product-name'] >> nth=14 >> xpath=./following-sibling::div/button
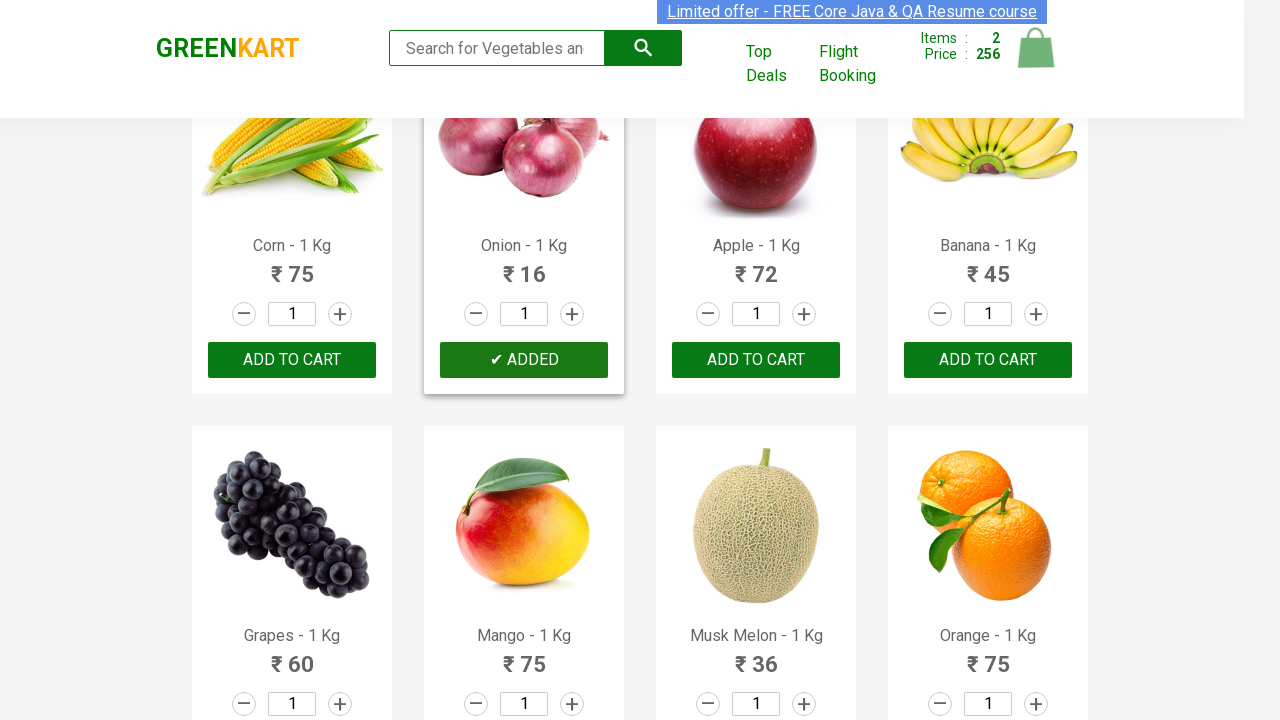

Clicked 'Add to Cart' button for Onion at (524, 360) on [class$='product-name'] >> nth=15 >> xpath=./following-sibling::div/button
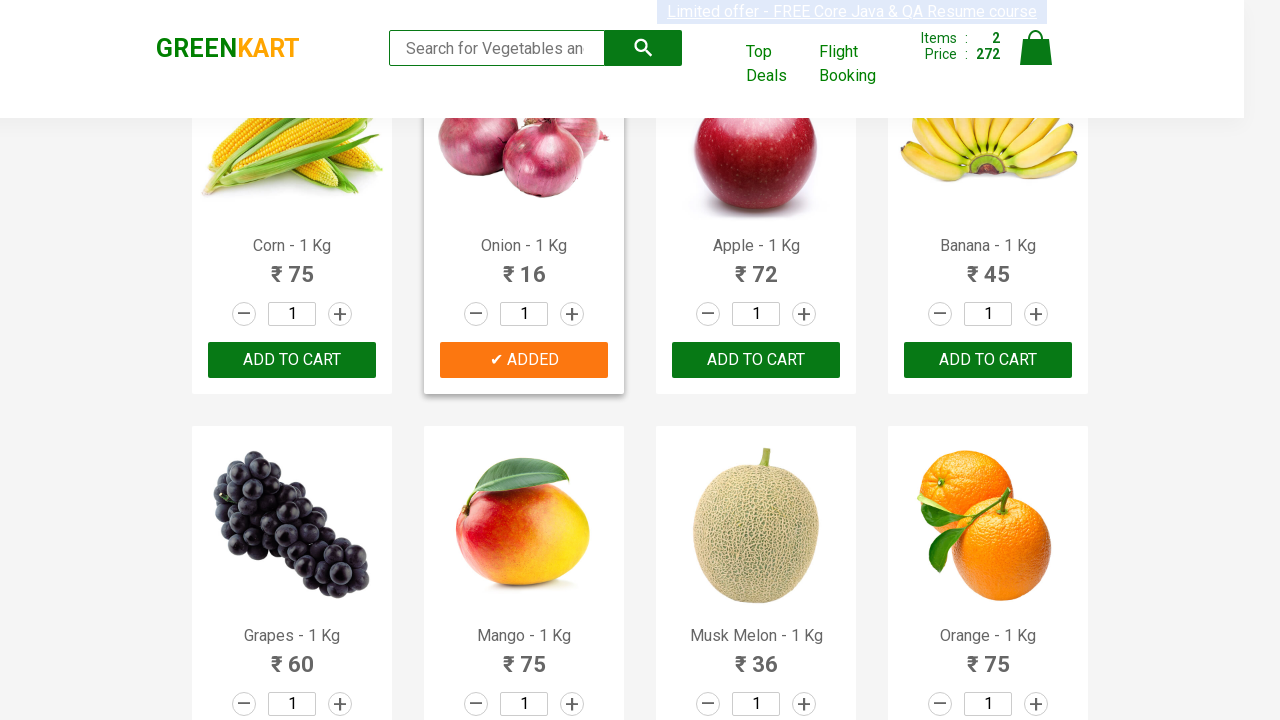

Clicked 'Add to Cart' button for Banana at (988, 360) on [class$='product-name'] >> nth=17 >> xpath=./following-sibling::div/button
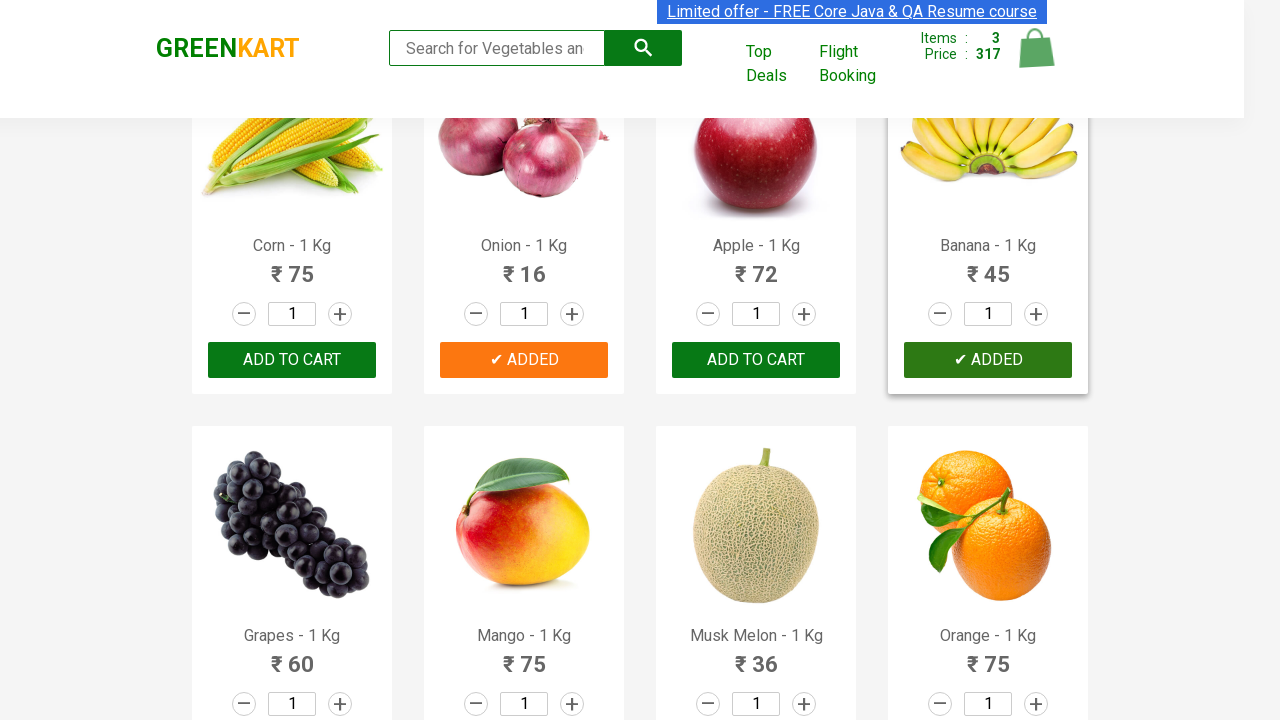

Clicked 'Add to Cart' button for Banana at (988, 360) on [class$='product-name'] >> nth=18 >> xpath=./following-sibling::div/button
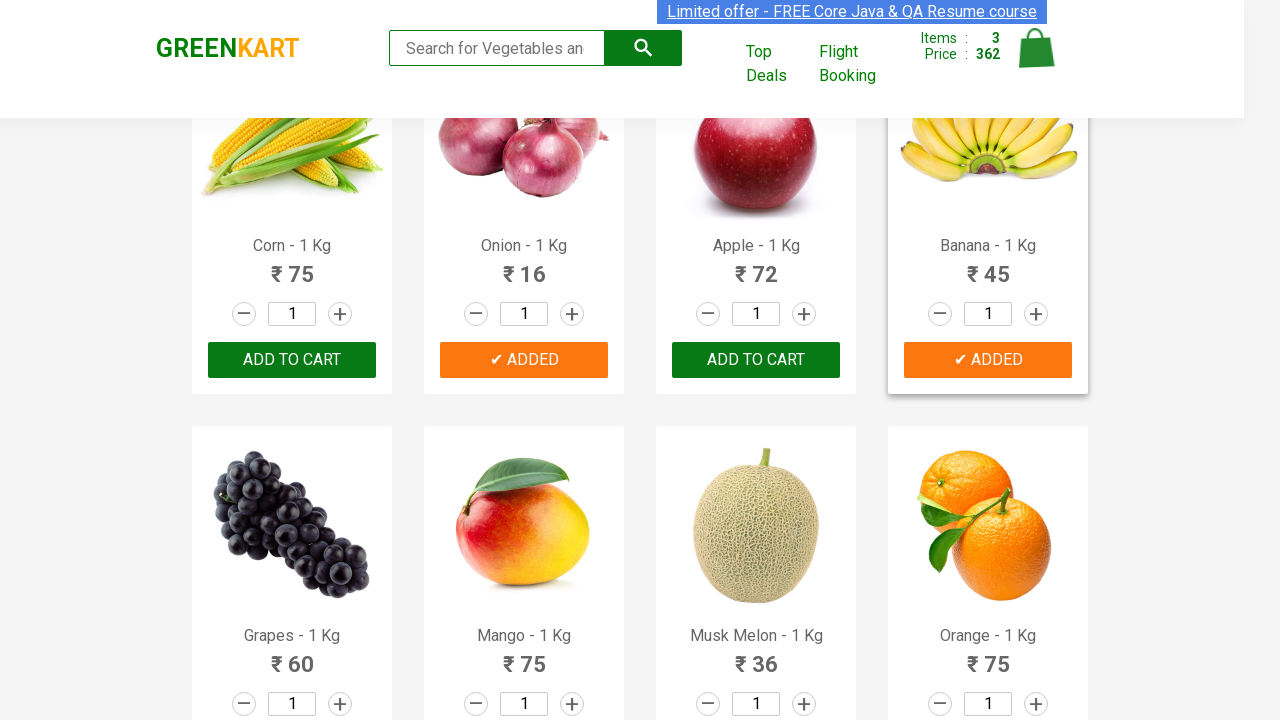

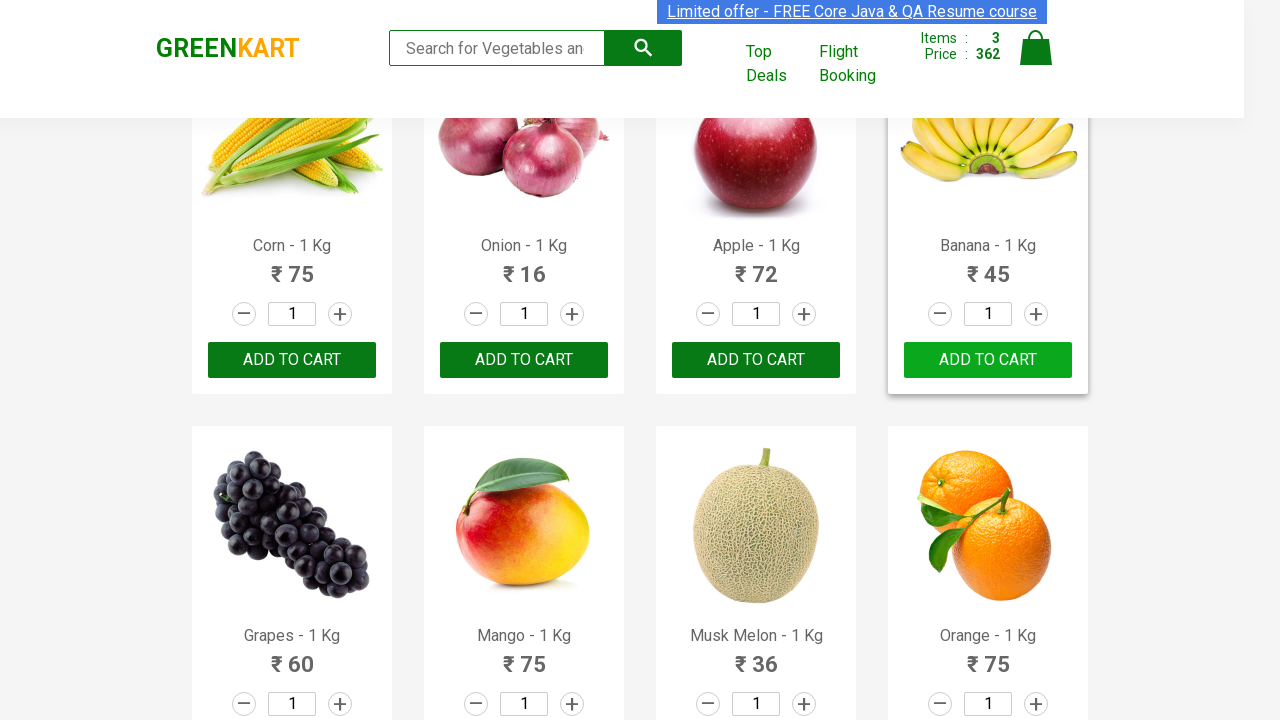